Tests that a canceled change to an employee's name doesn't persist after clicking cancel button

Starting URL: https://devmountain-qa.github.io/employee-manager/1.2_Version/index.html

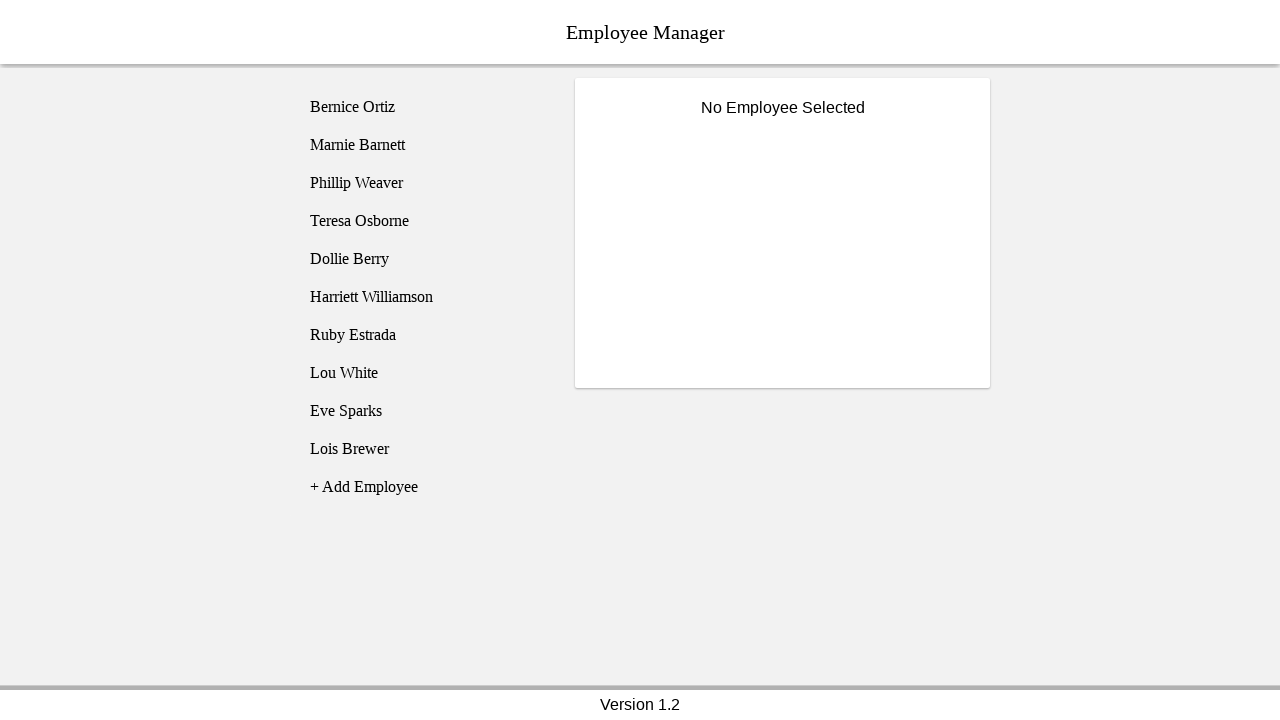

Waited for employee3 button to be available
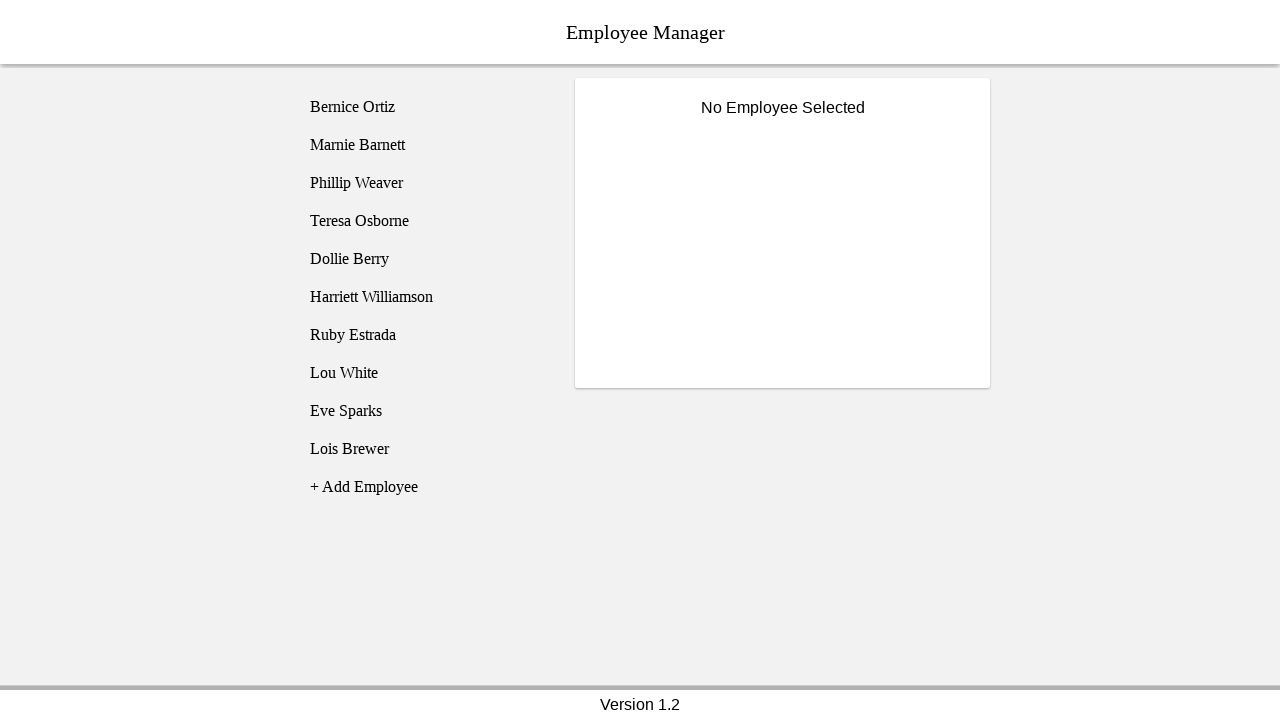

Clicked on employee3 to select them at (425, 183) on [name='employee3']
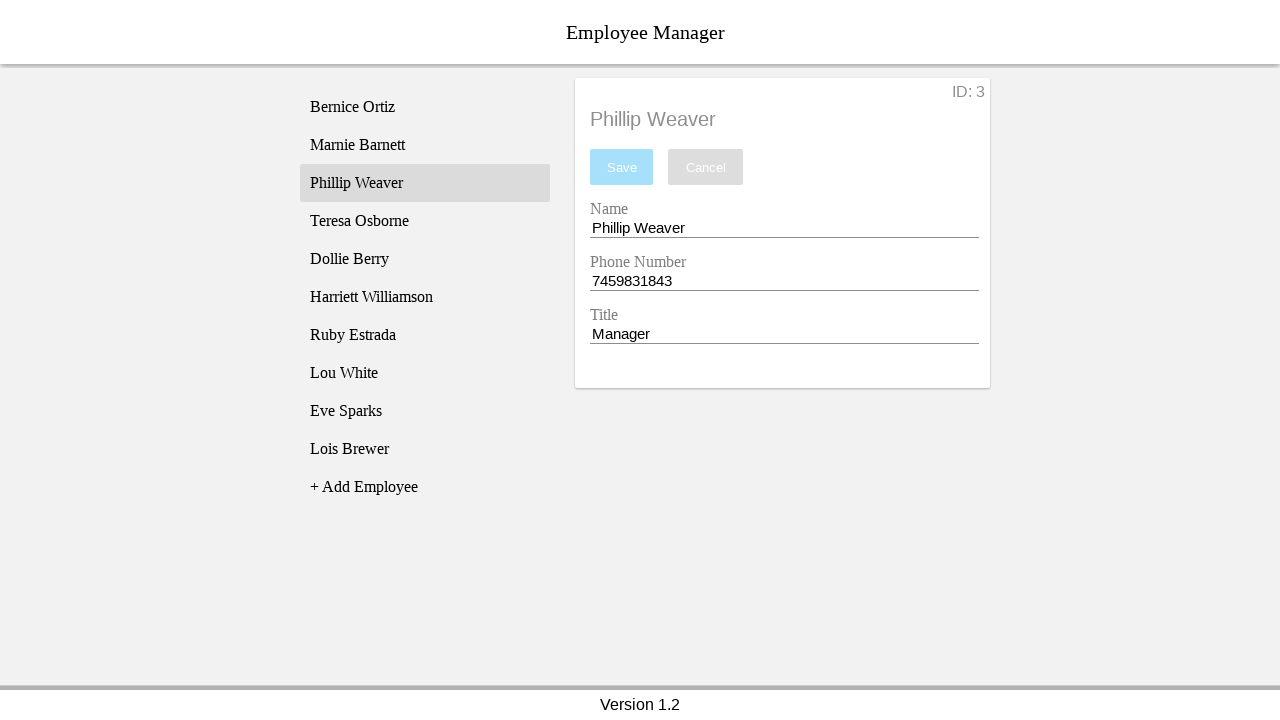

Clicked on name entry field at (784, 228) on [name='nameEntry']
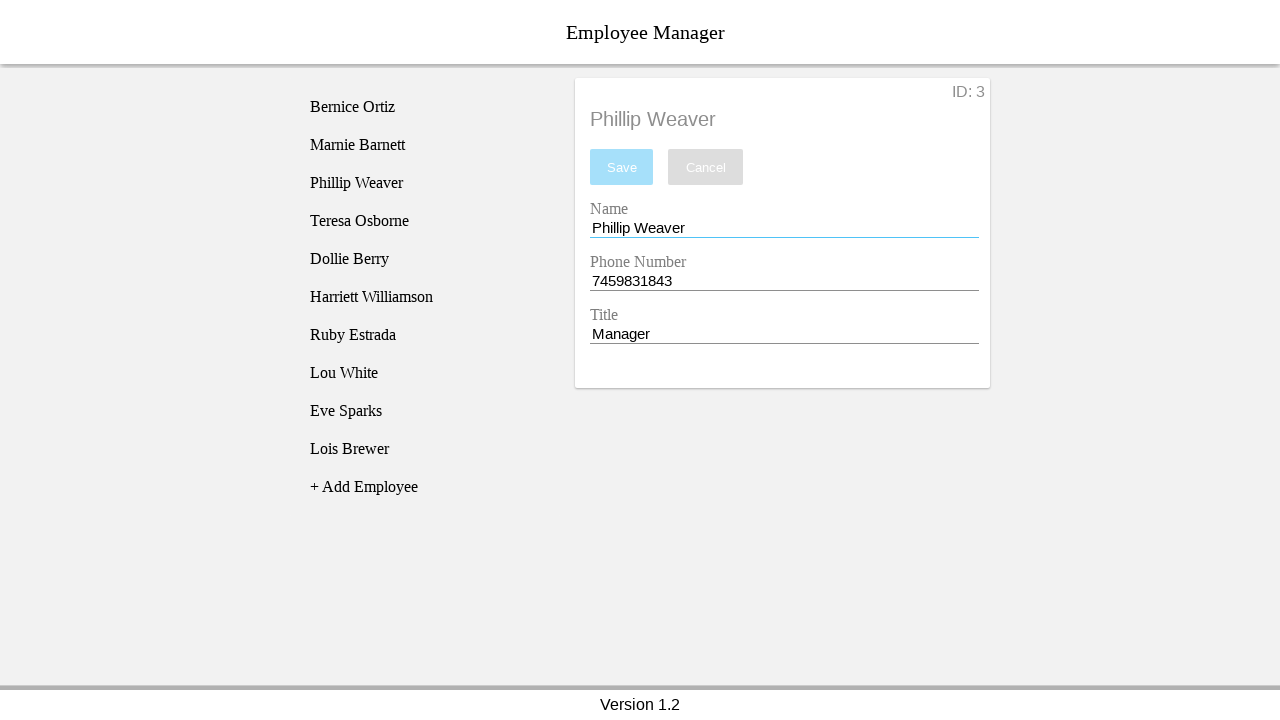

Filled name entry field with 'Another Guy' on [name='nameEntry']
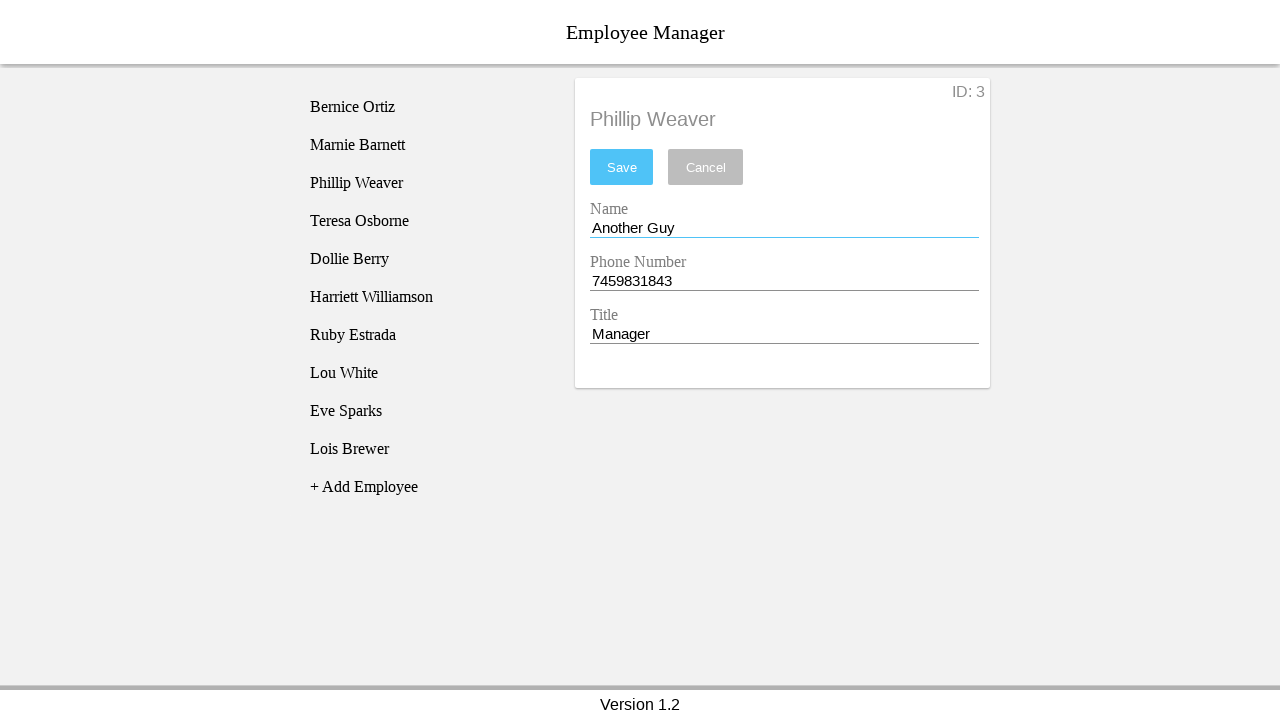

Clicked cancel button to discard name change at (706, 167) on [name='cancel']
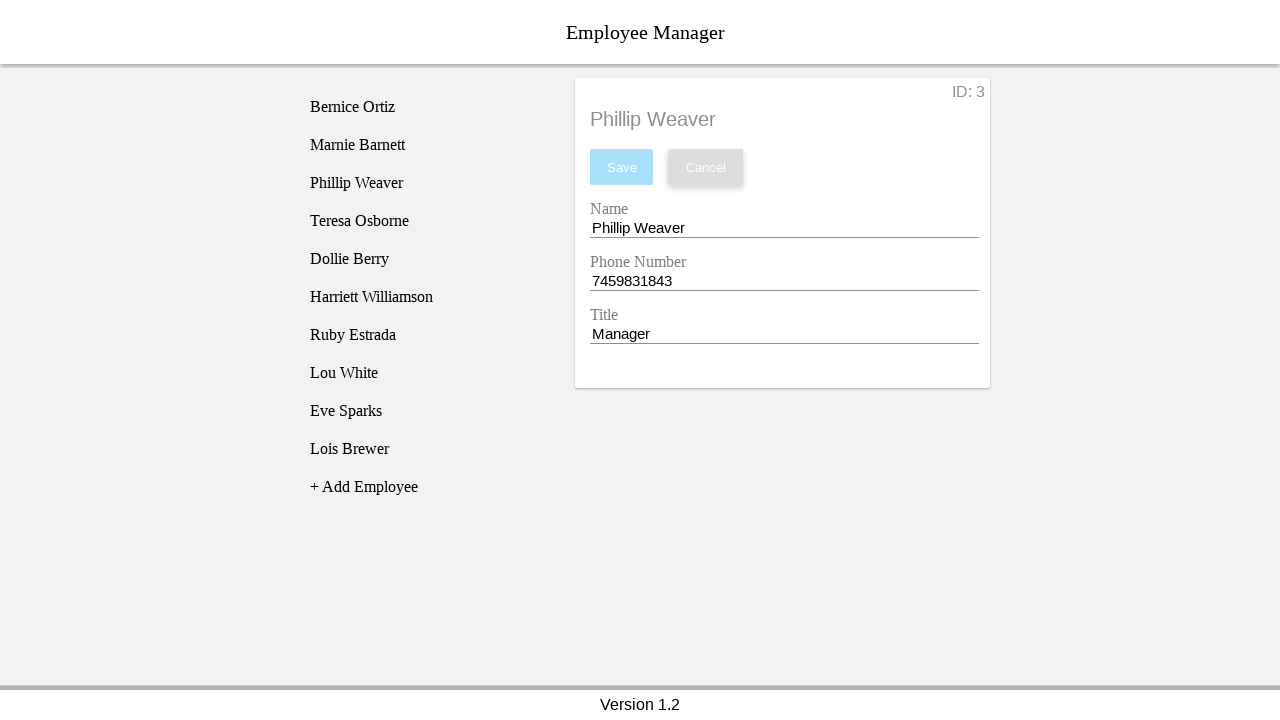

Form reset and name entry field is available again
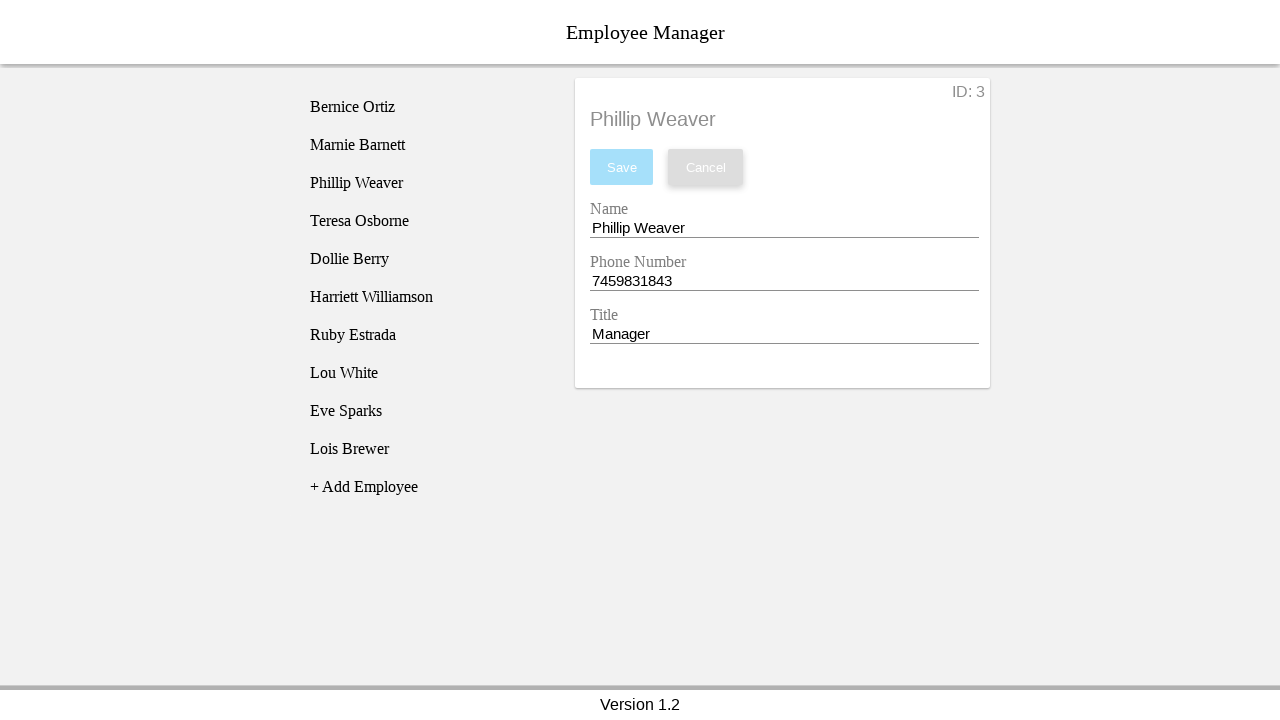

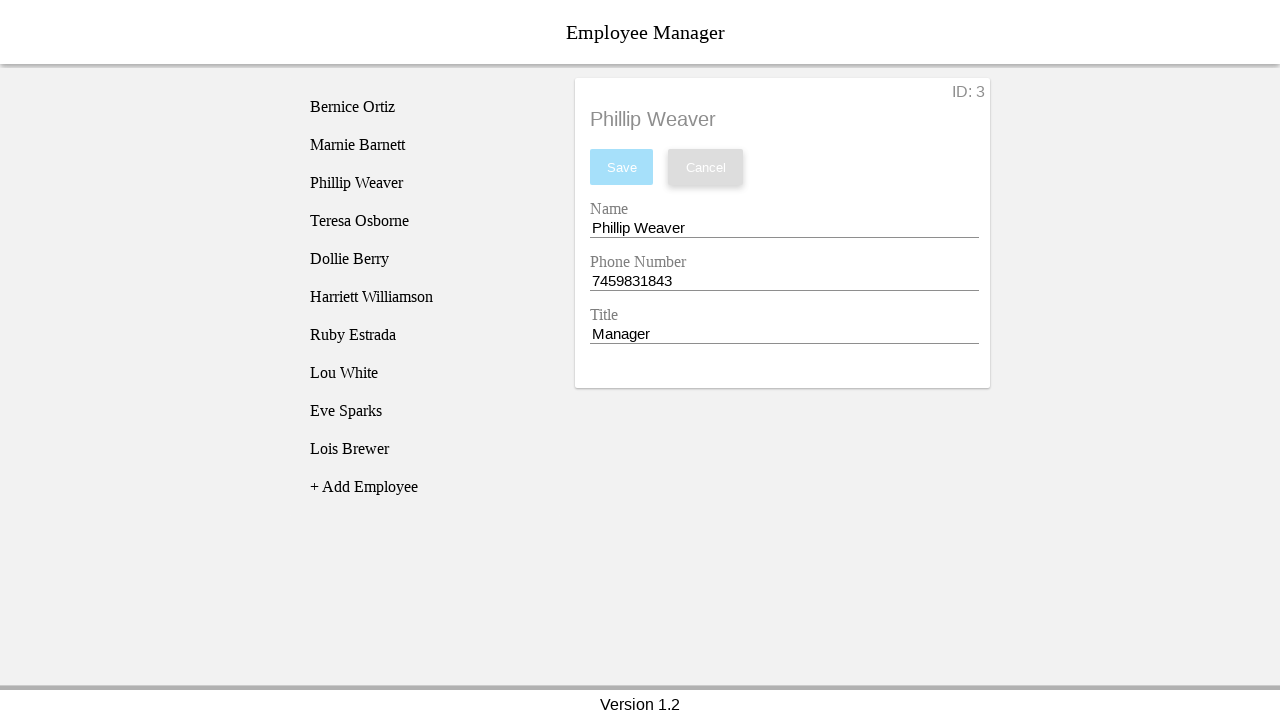